Navigates to JPL Space page, clicks the full image button to view the featured Mars image in a lightbox

Starting URL: https://data-class-jpl-space.s3.amazonaws.com/JPL_Space/index.html

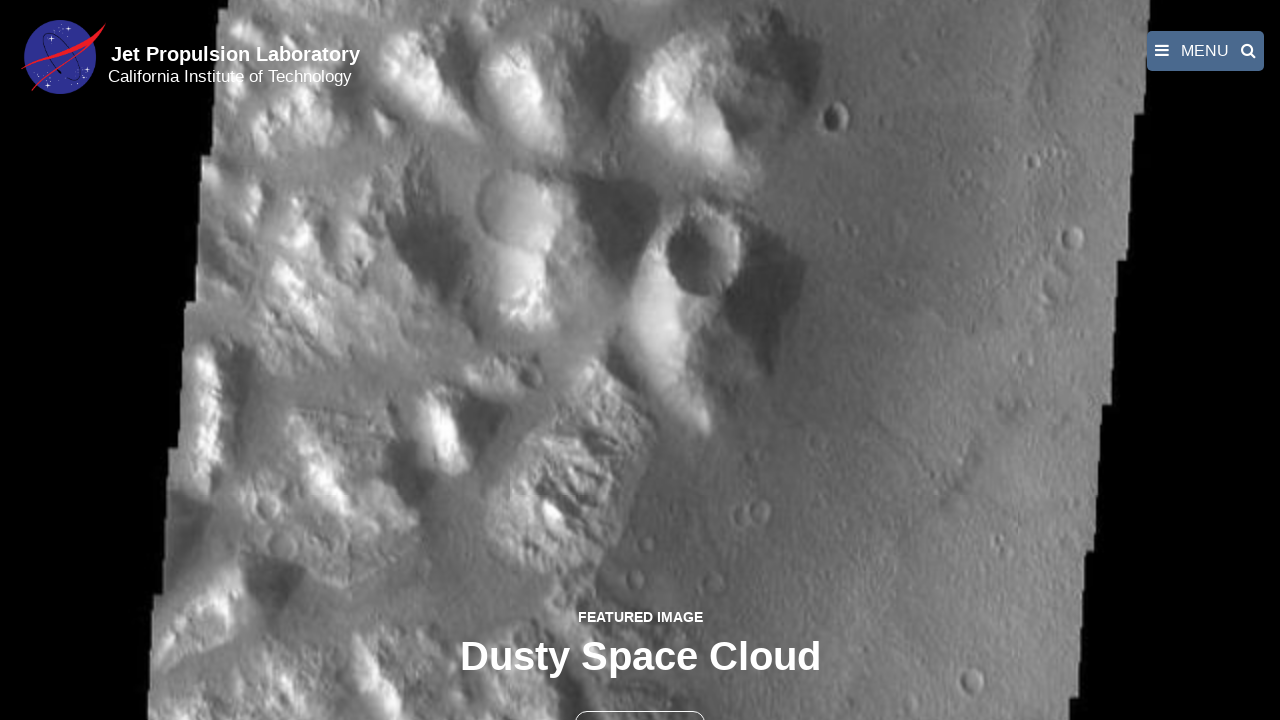

Navigated to JPL Space page
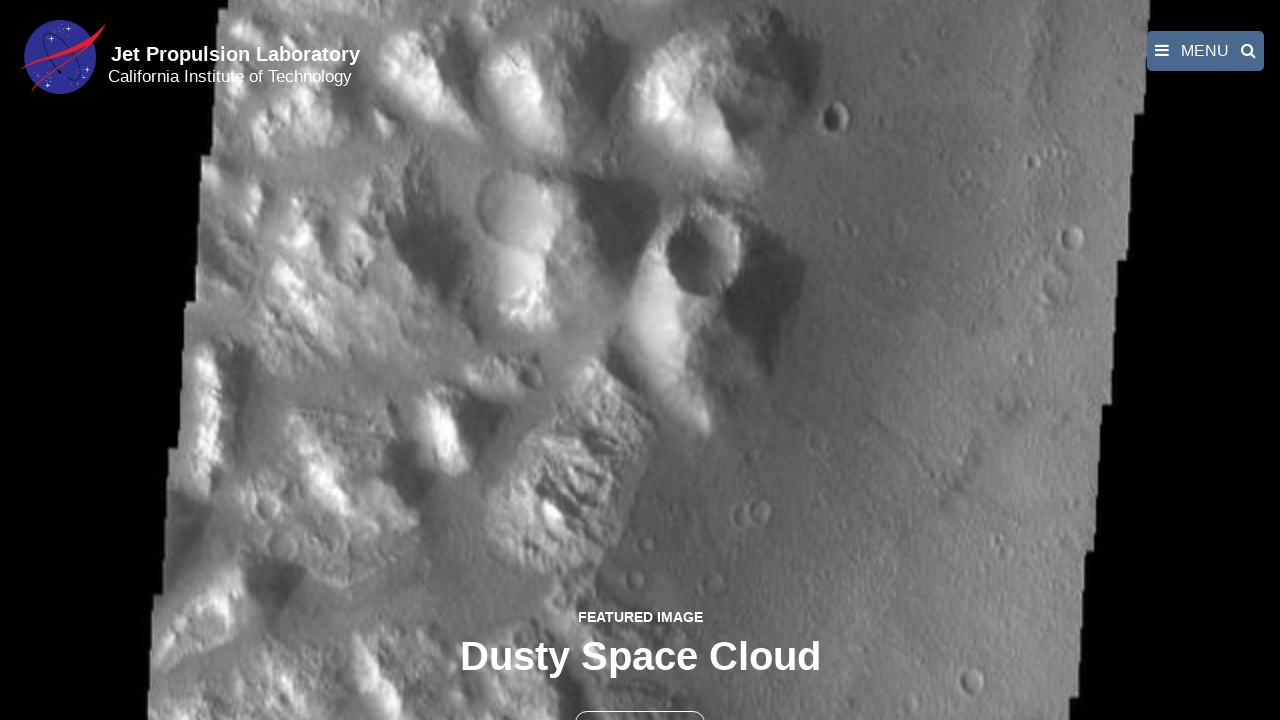

Clicked the full image button to open featured Mars image in lightbox at (640, 699) on button >> nth=1
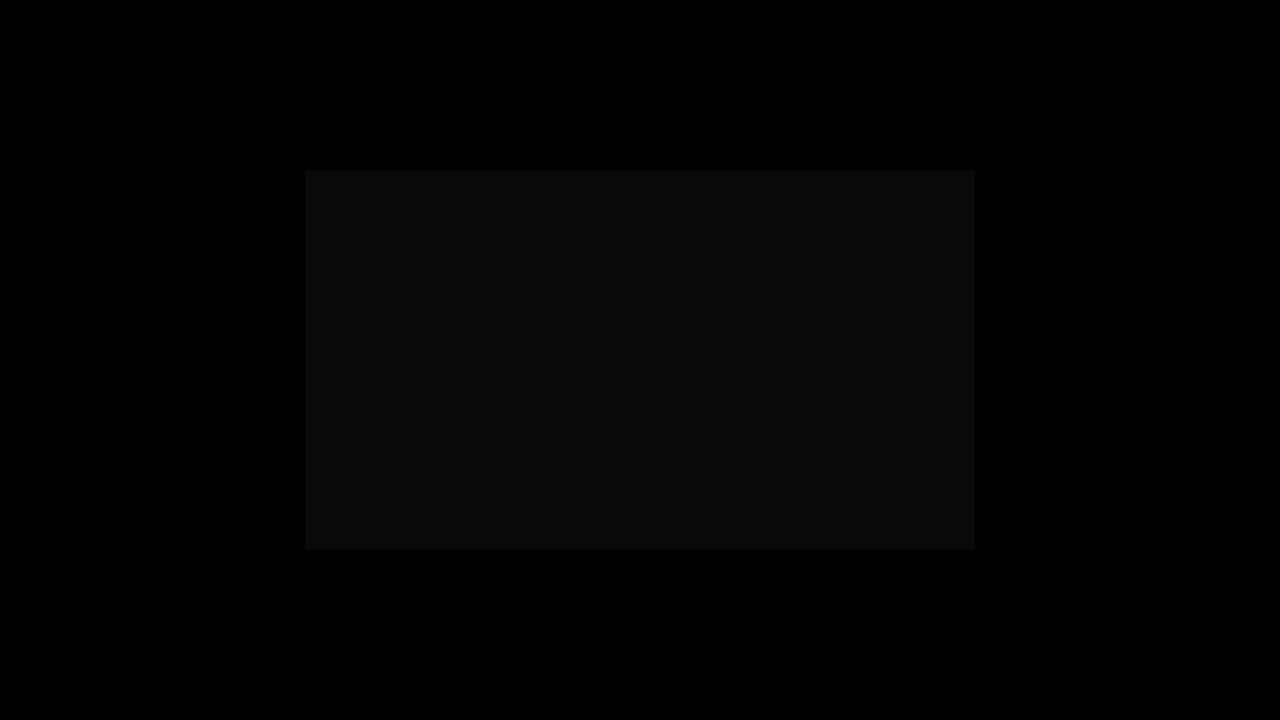

Featured Mars image loaded in lightbox
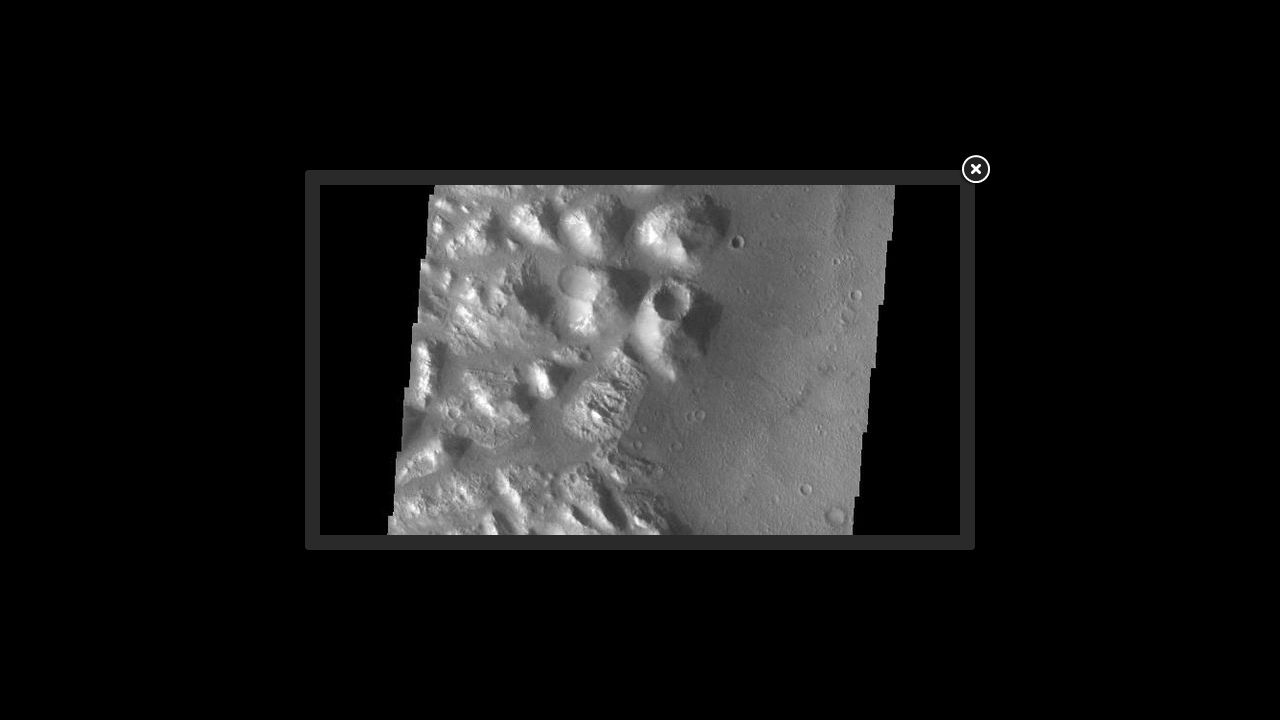

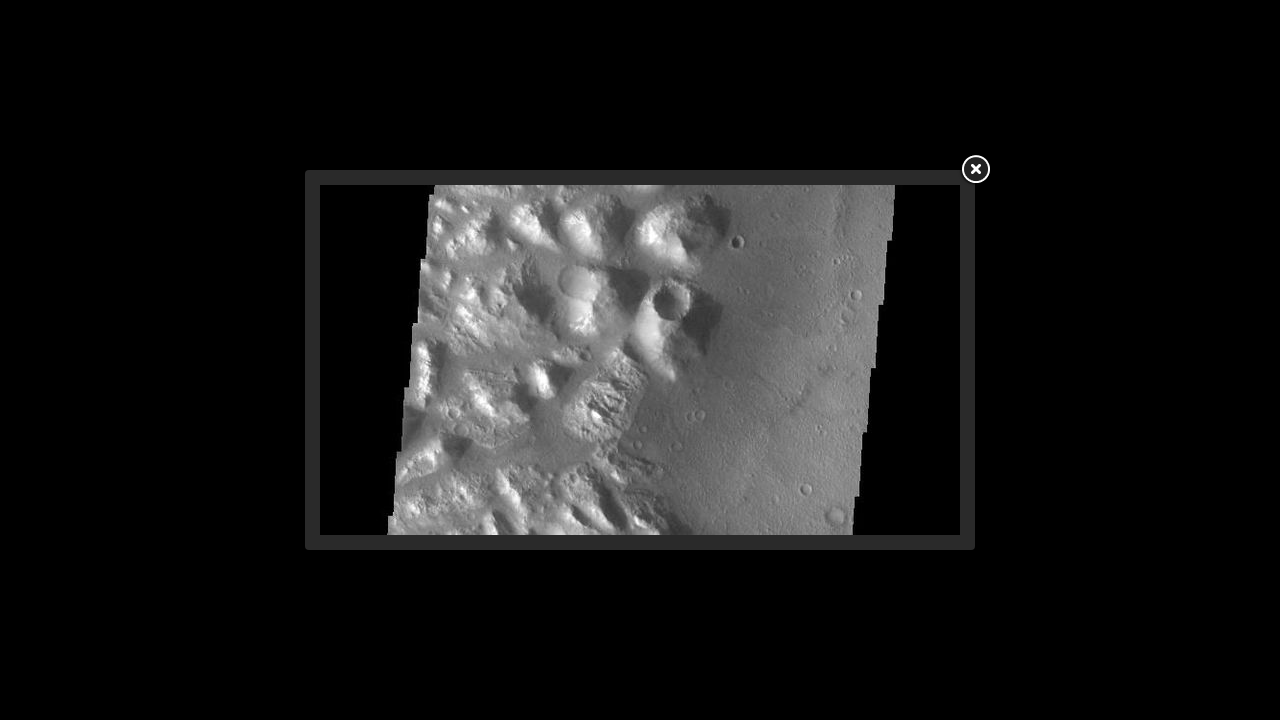